Tests scrolling to elements on a page by filling in name and date fields that require scrolling to reach

Starting URL: https://formy-project.herokuapp.com/scroll

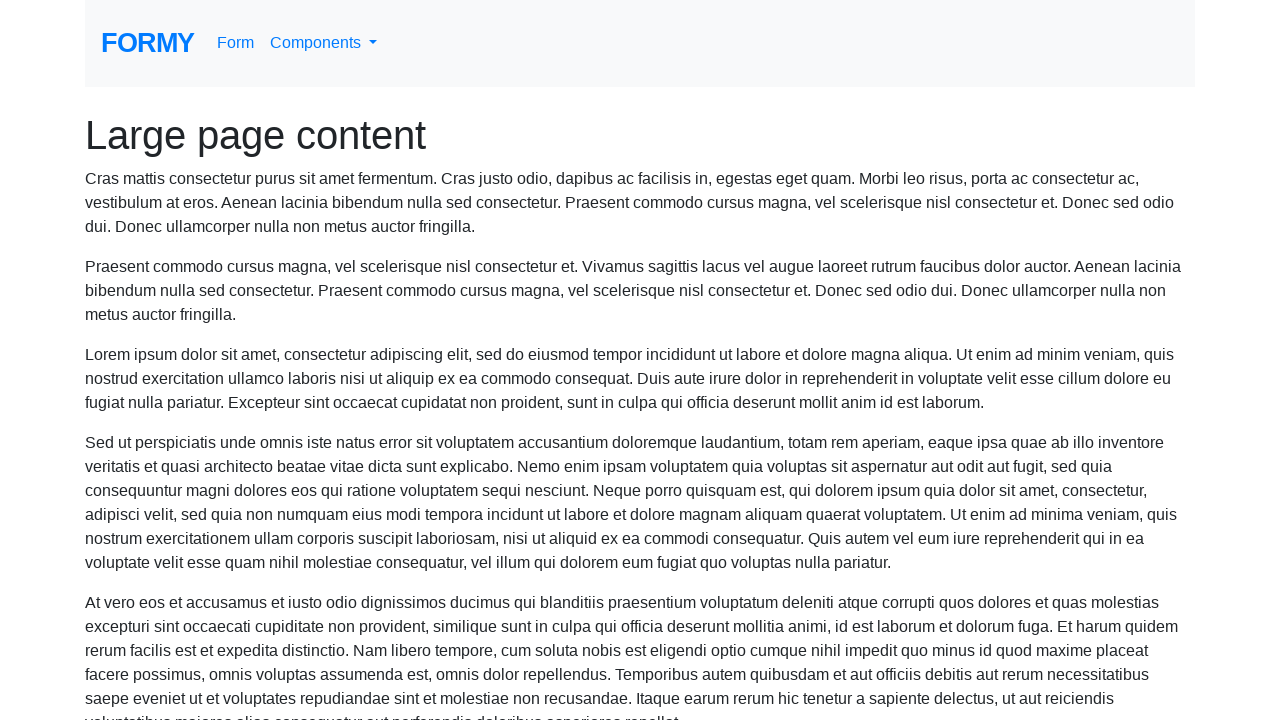

Scrolled to name field
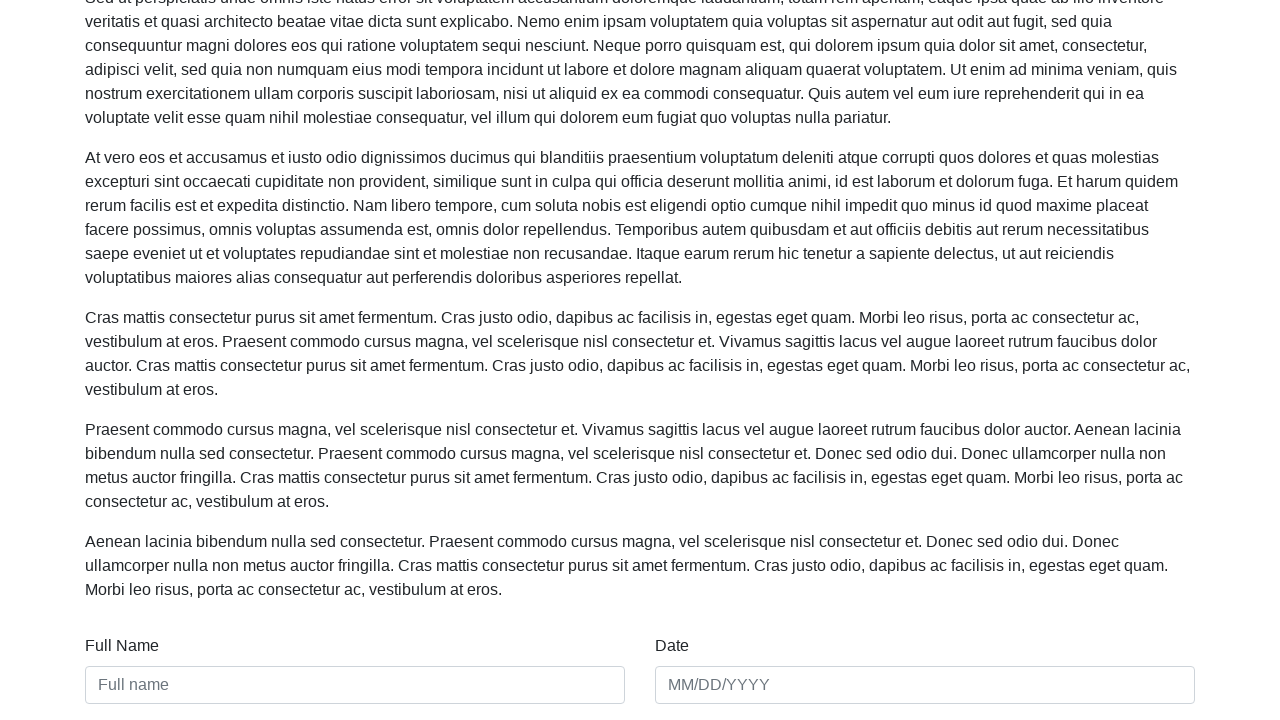

Filled name field with 'Claudio Correia' on #name
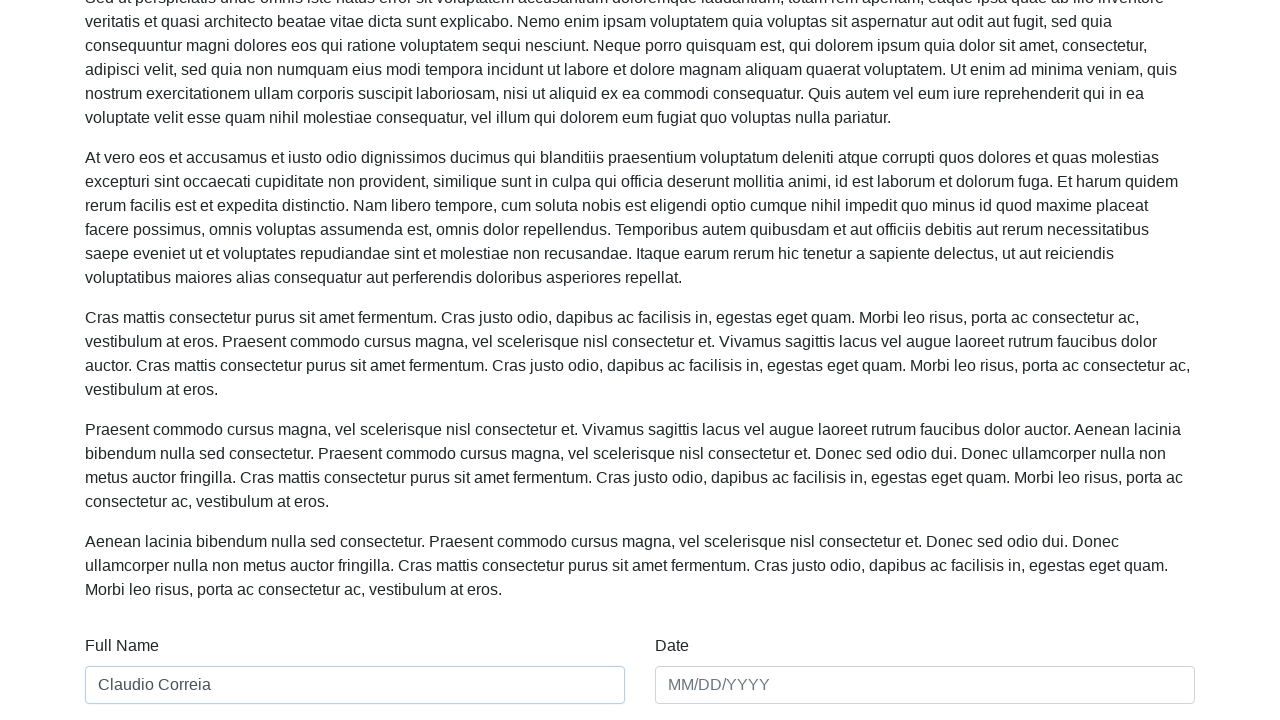

Filled date field with '01/01/2020' on #date
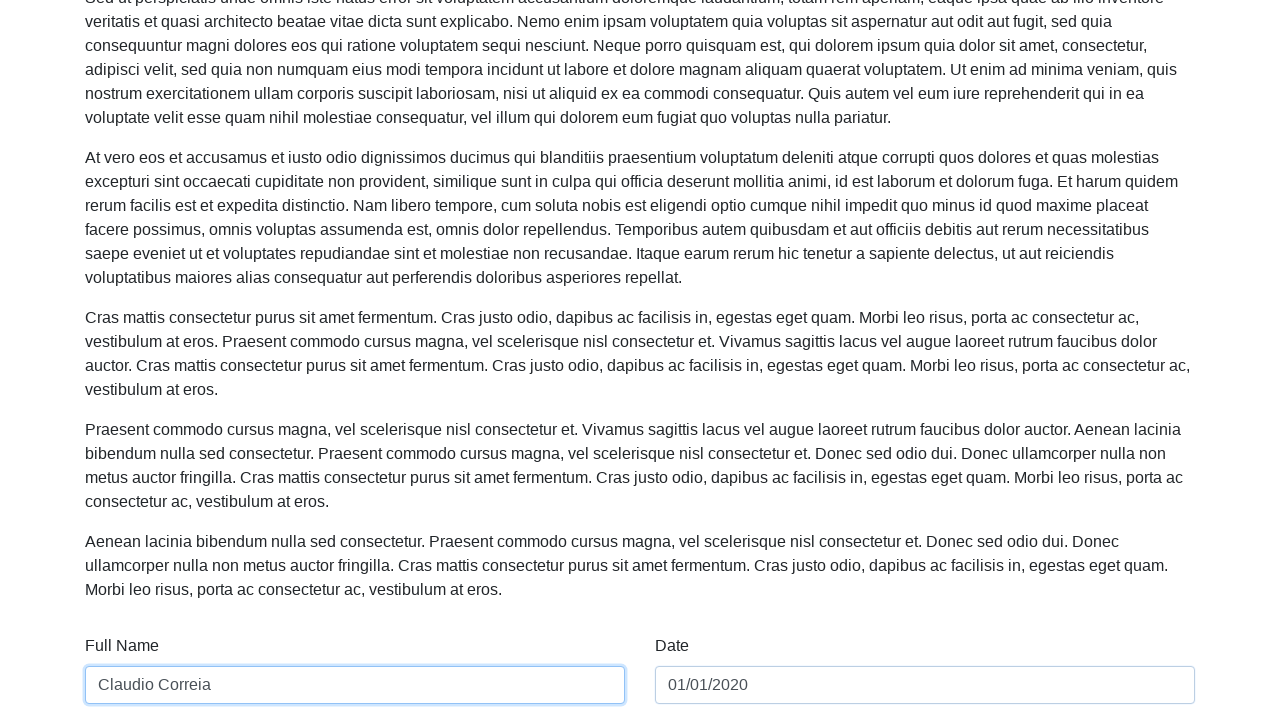

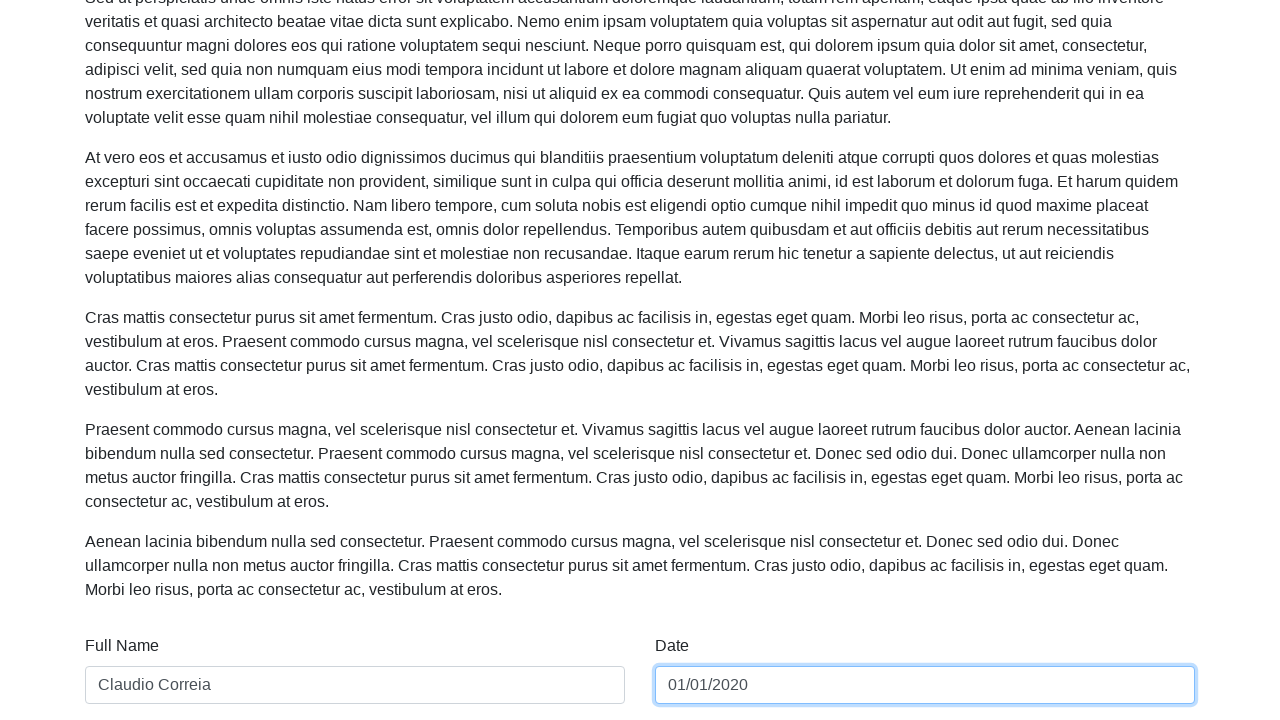